Tests JavaScript alert popup handling by triggering an alert and accepting it, then verifying the result message is displayed

Starting URL: https://the-internet.herokuapp.com/javascript_alerts

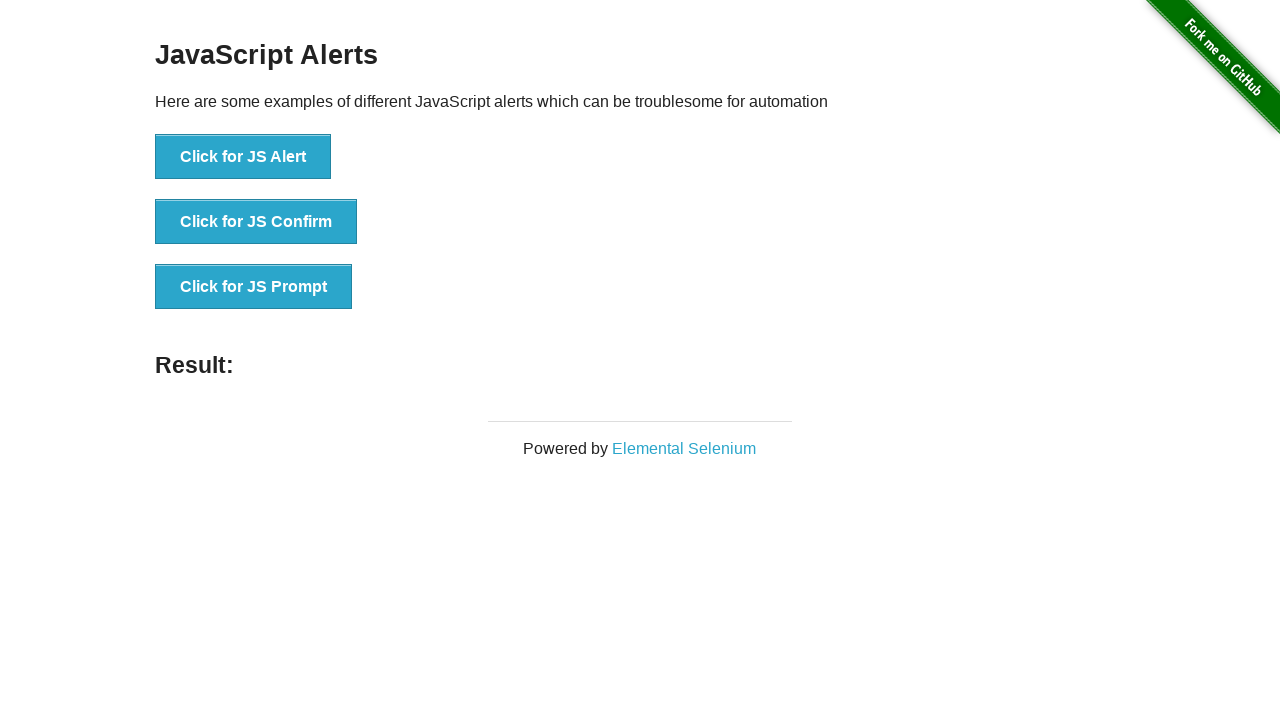

Clicked 'Click for JS Alert' button to trigger JavaScript alert at (243, 157) on xpath=//button[contains(text(),'Click for JS Alert')]
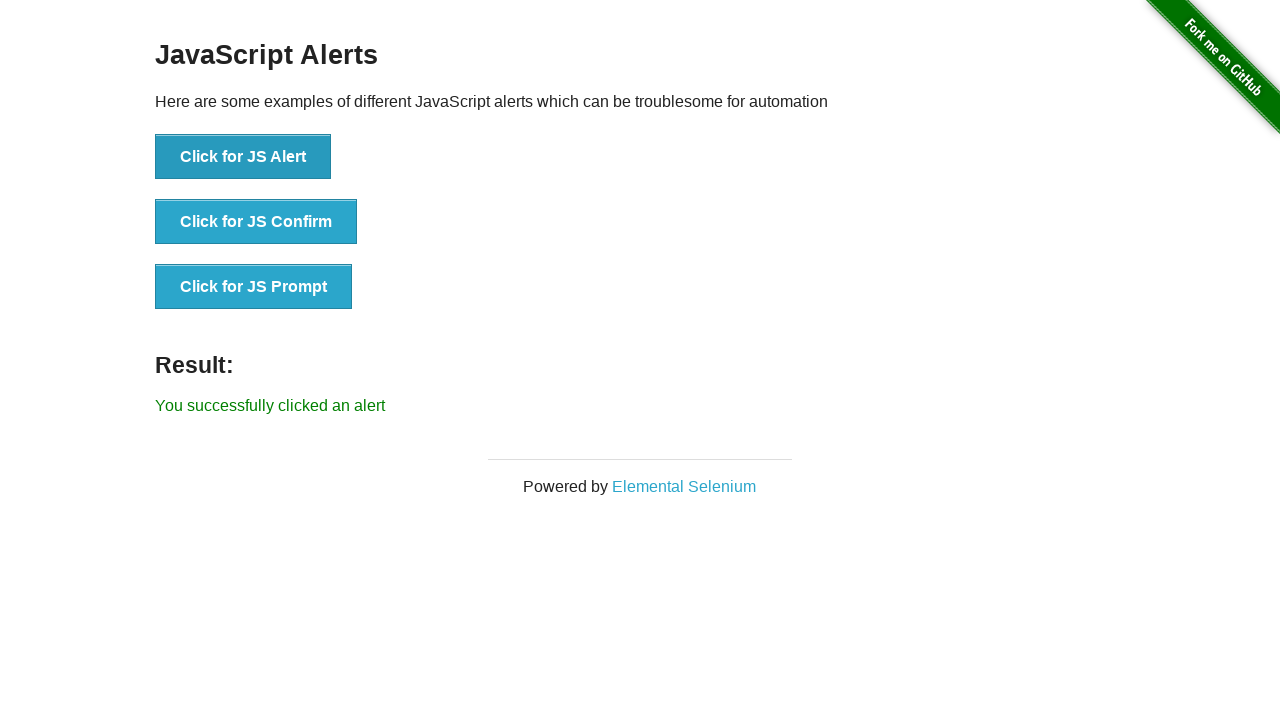

Set up dialog handler to automatically accept alert
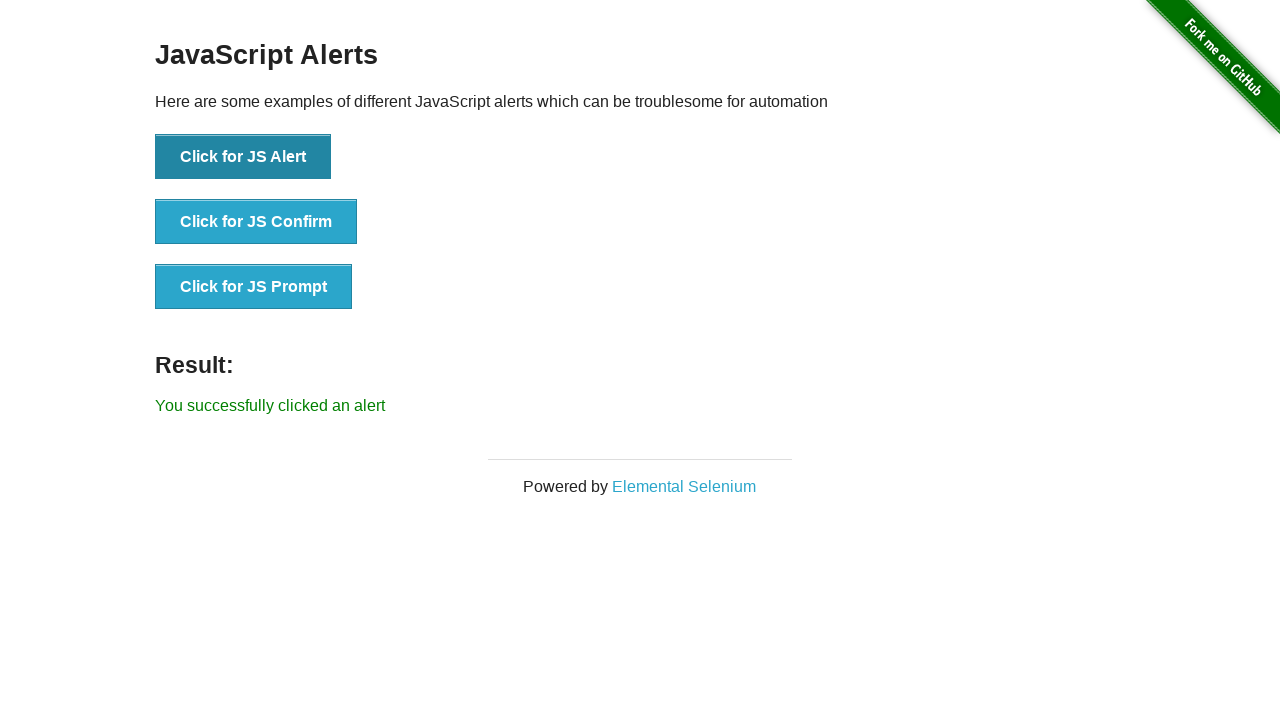

Clicked 'Click for JS Alert' button again with handler ready at (243, 157) on xpath=//button[contains(text(),'Click for JS Alert')]
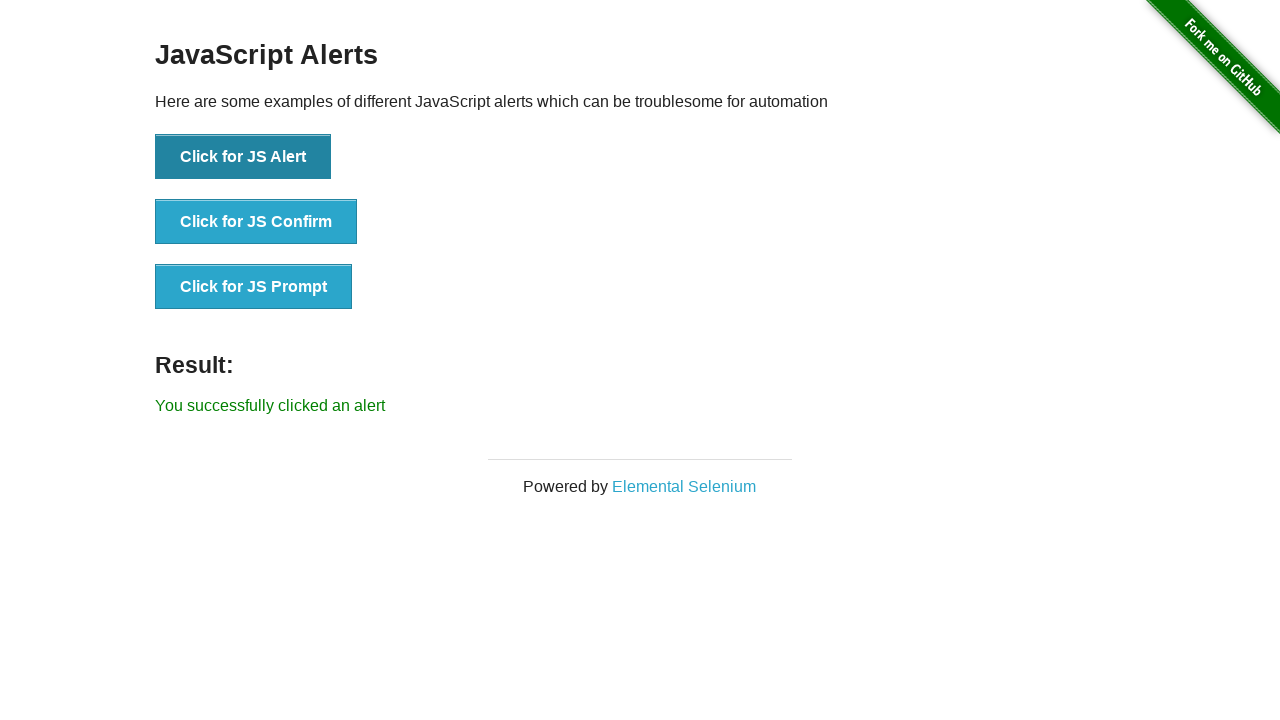

Located result element with id 'result'
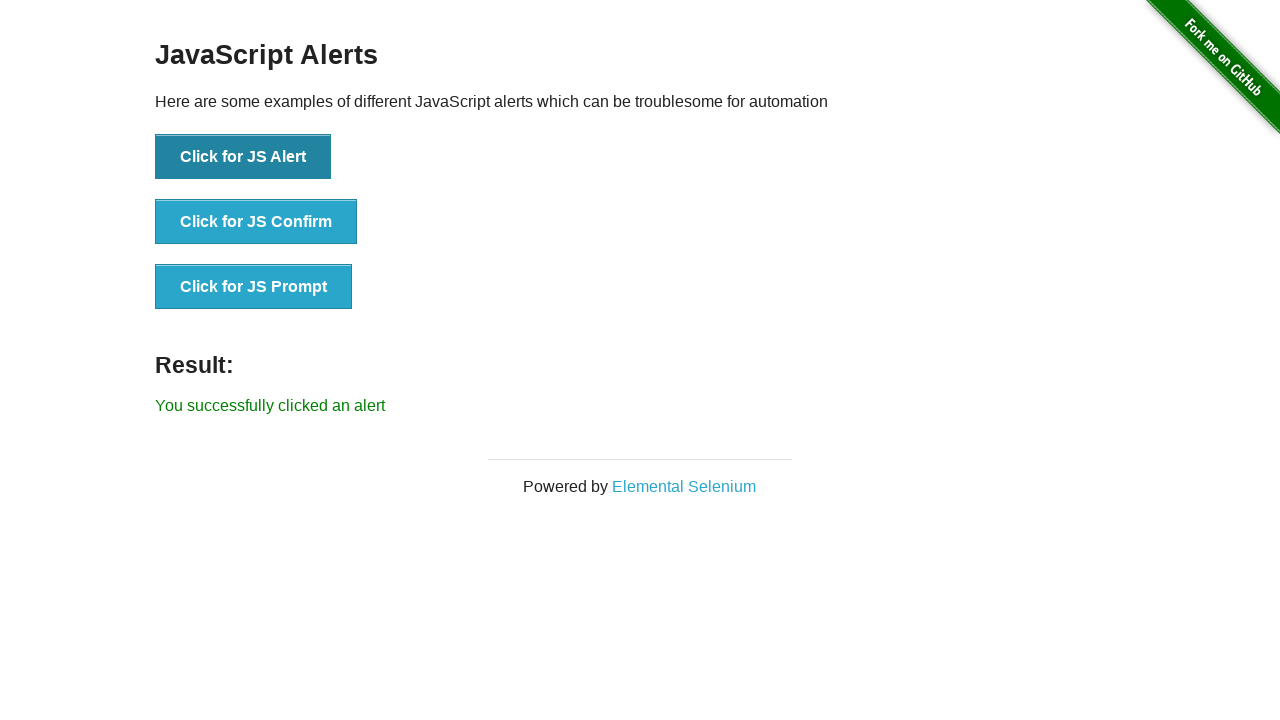

Verified result element is visible after accepting alert
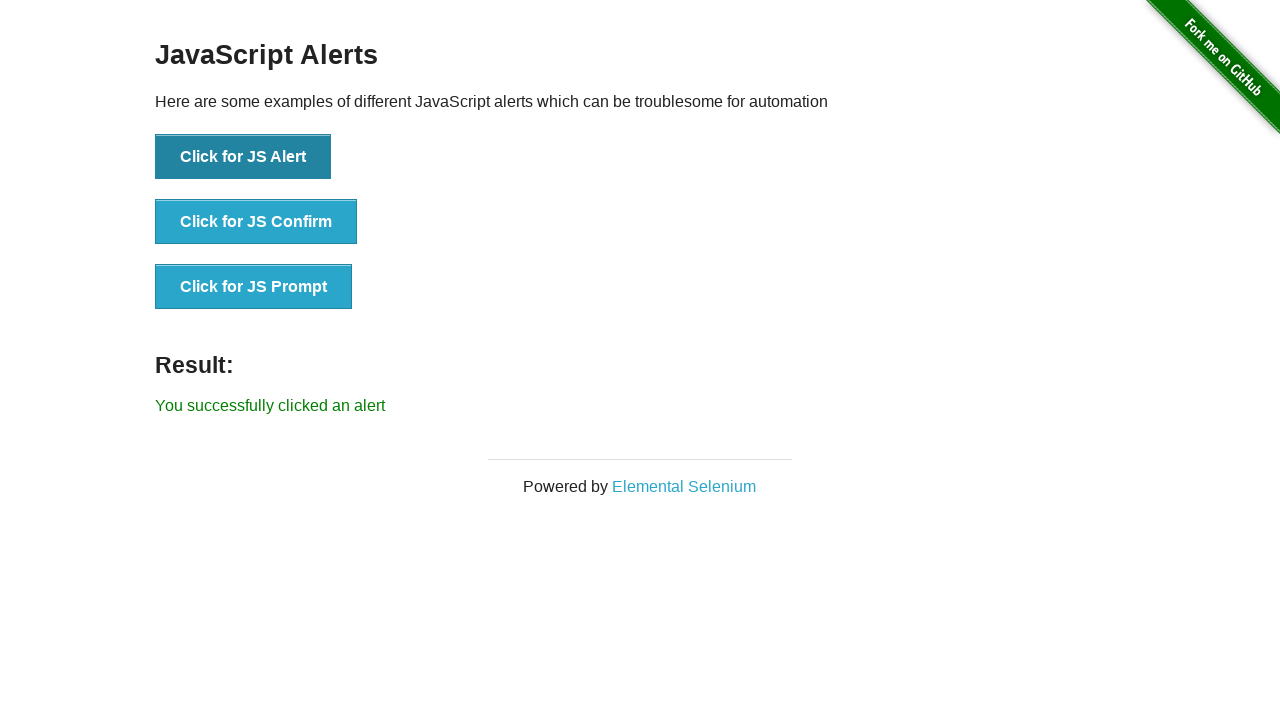

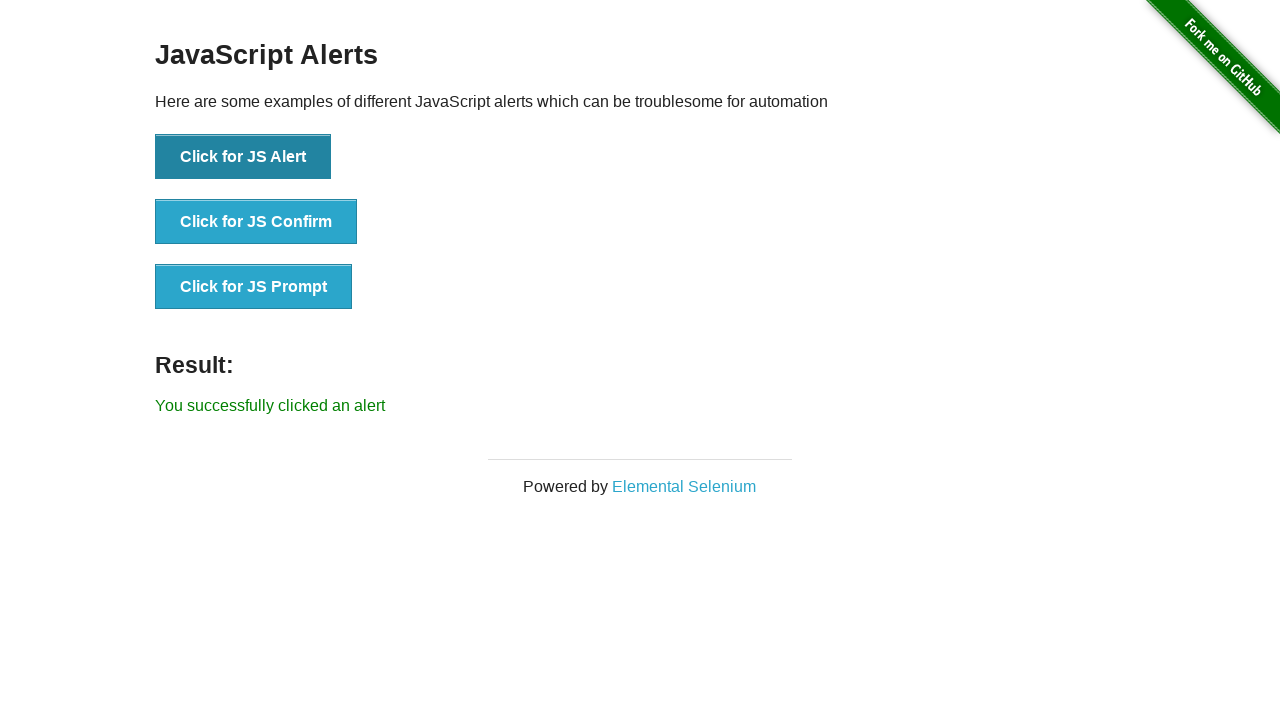